Tests sorting the Email column in ascending order by clicking the column header and verifying the email addresses are sorted alphabetically.

Starting URL: http://the-internet.herokuapp.com/tables

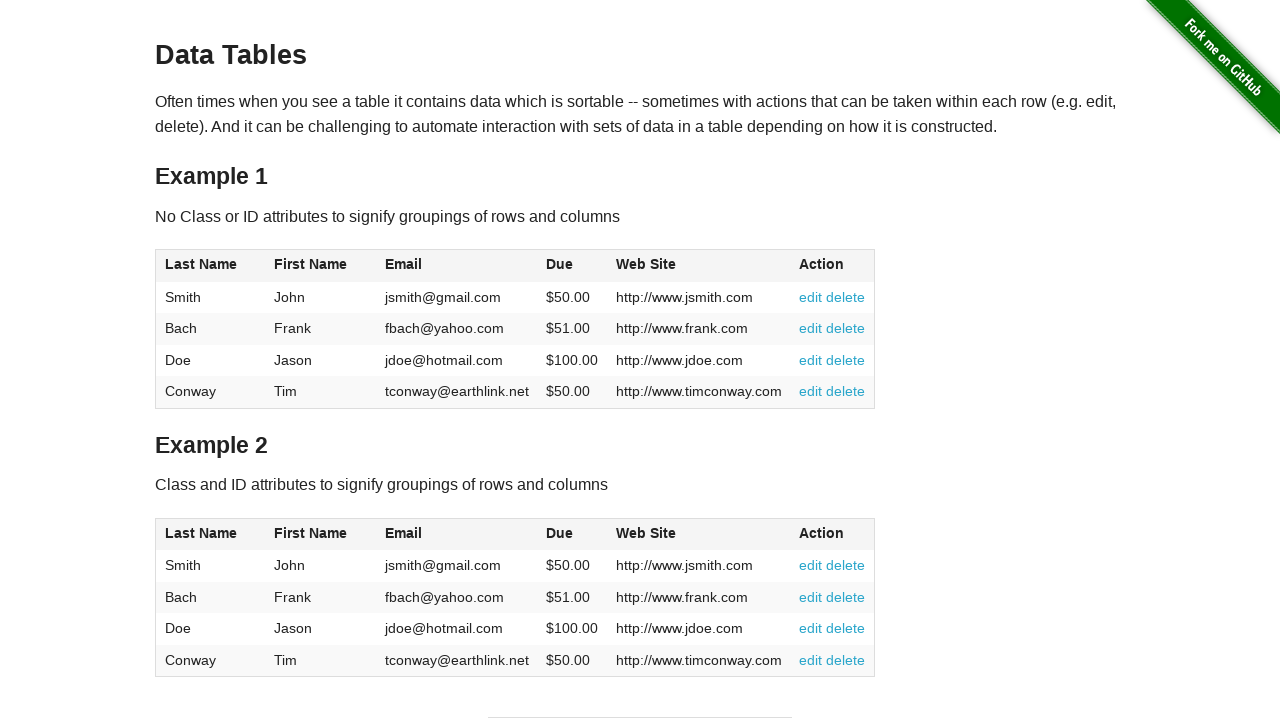

Clicked Email column header to sort in ascending order at (457, 266) on #table1 thead tr th:nth-of-type(3)
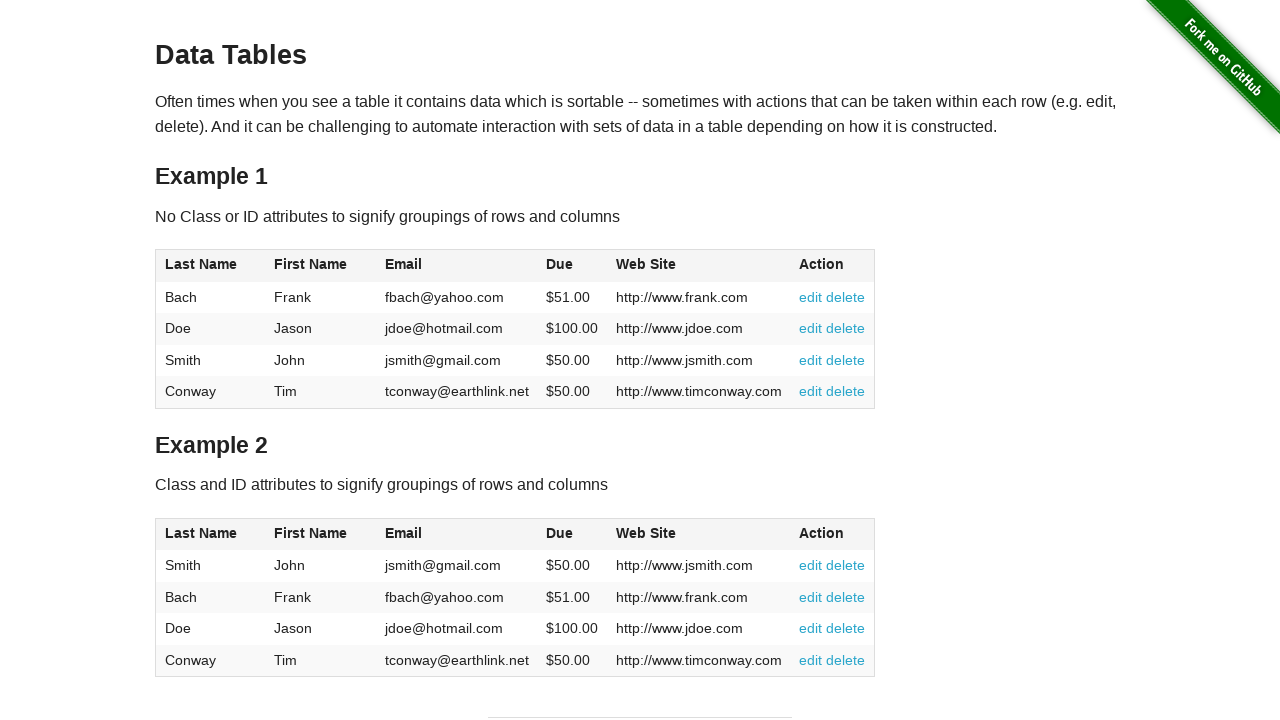

Waited for email column to be sorted
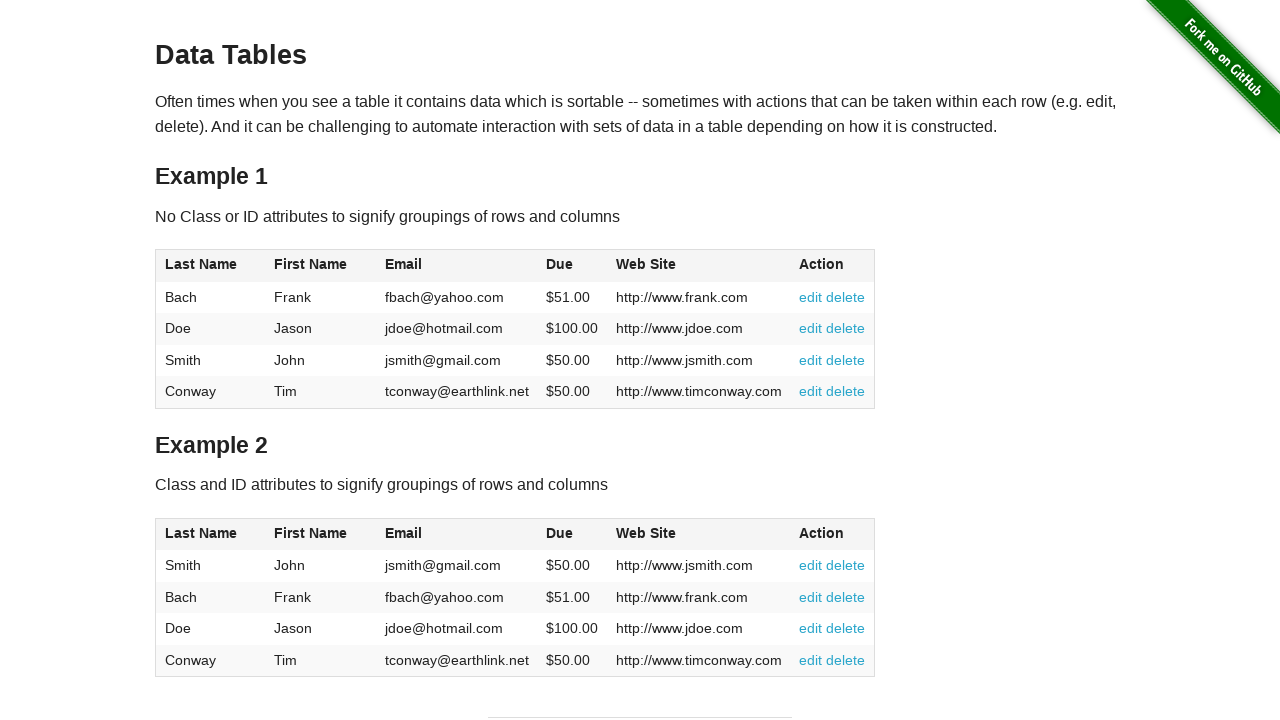

Retrieved all email cells from the sorted column
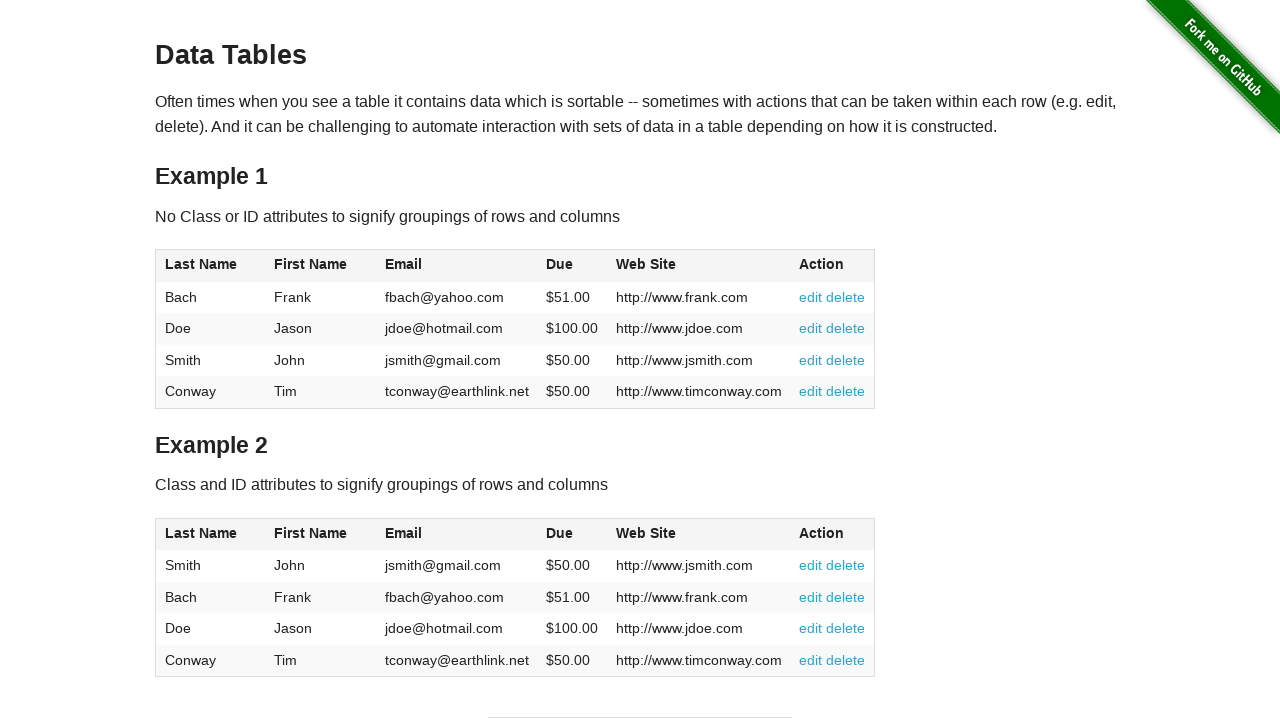

Extracted email addresses from cells
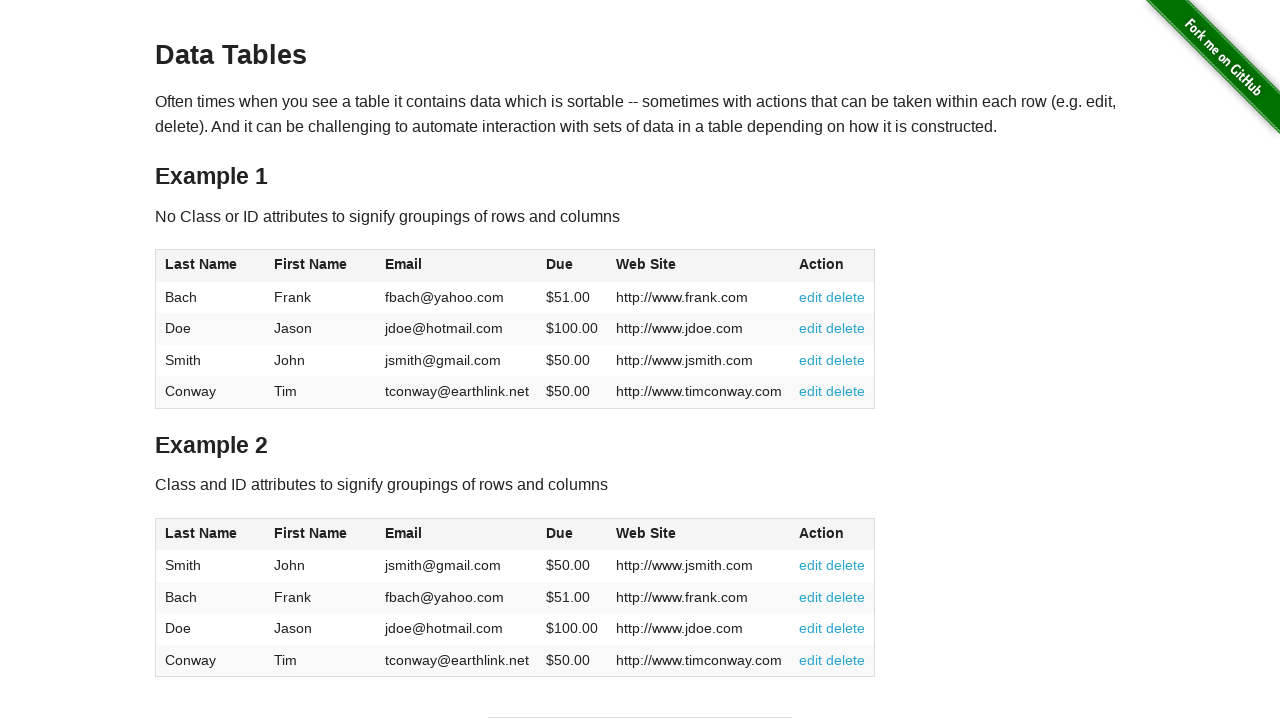

Verified that email addresses are sorted in ascending alphabetical order
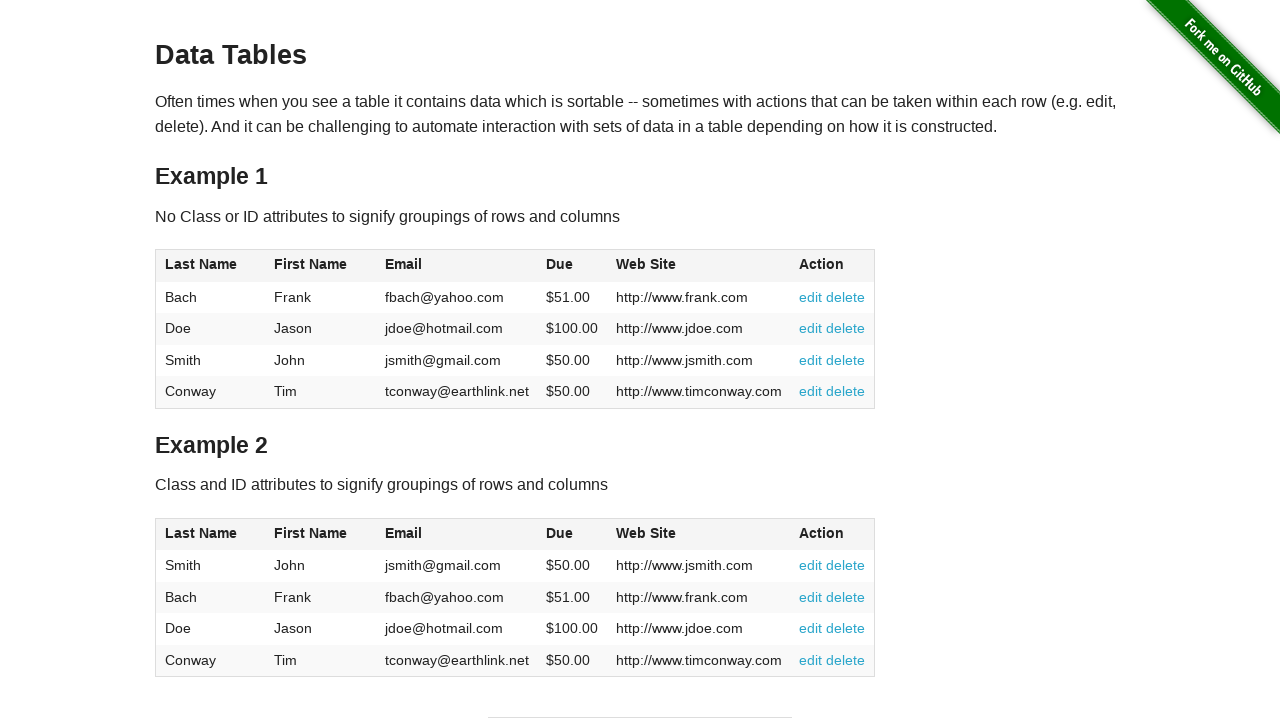

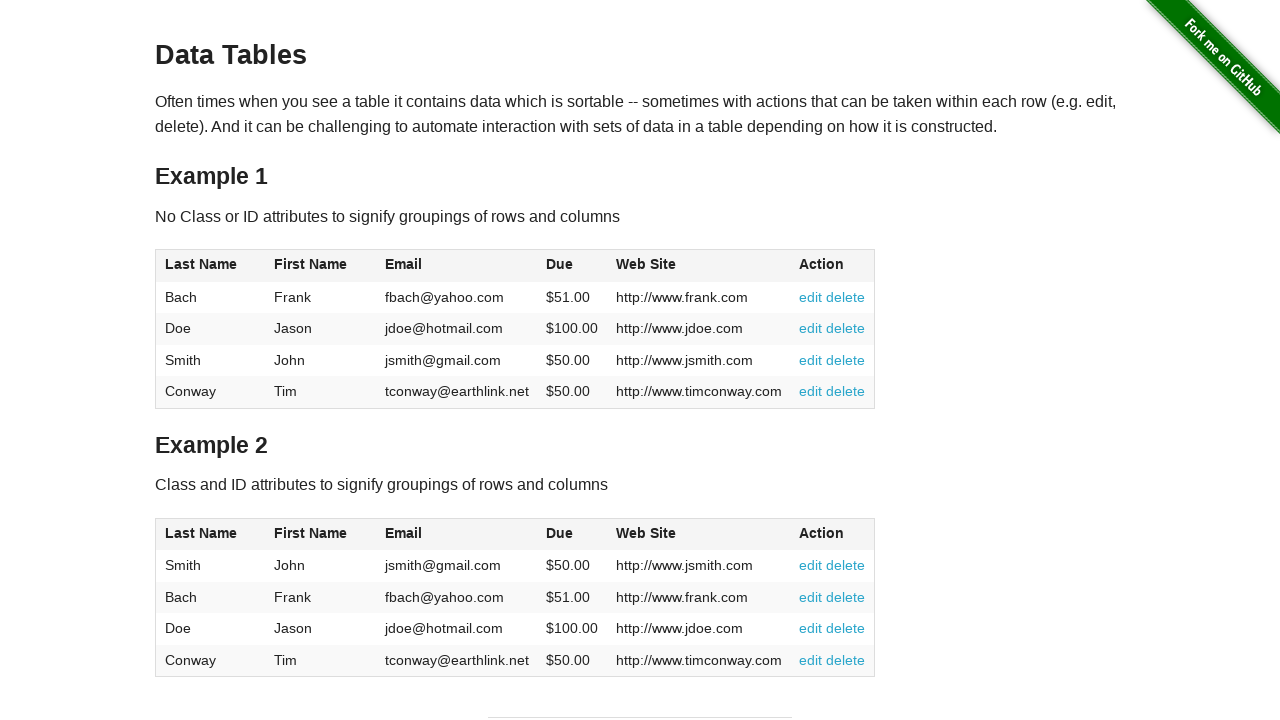